Tests login form validation by providing only a password and verifying the username required error message appears

Starting URL: https://demo.applitools.com/hackathon.html

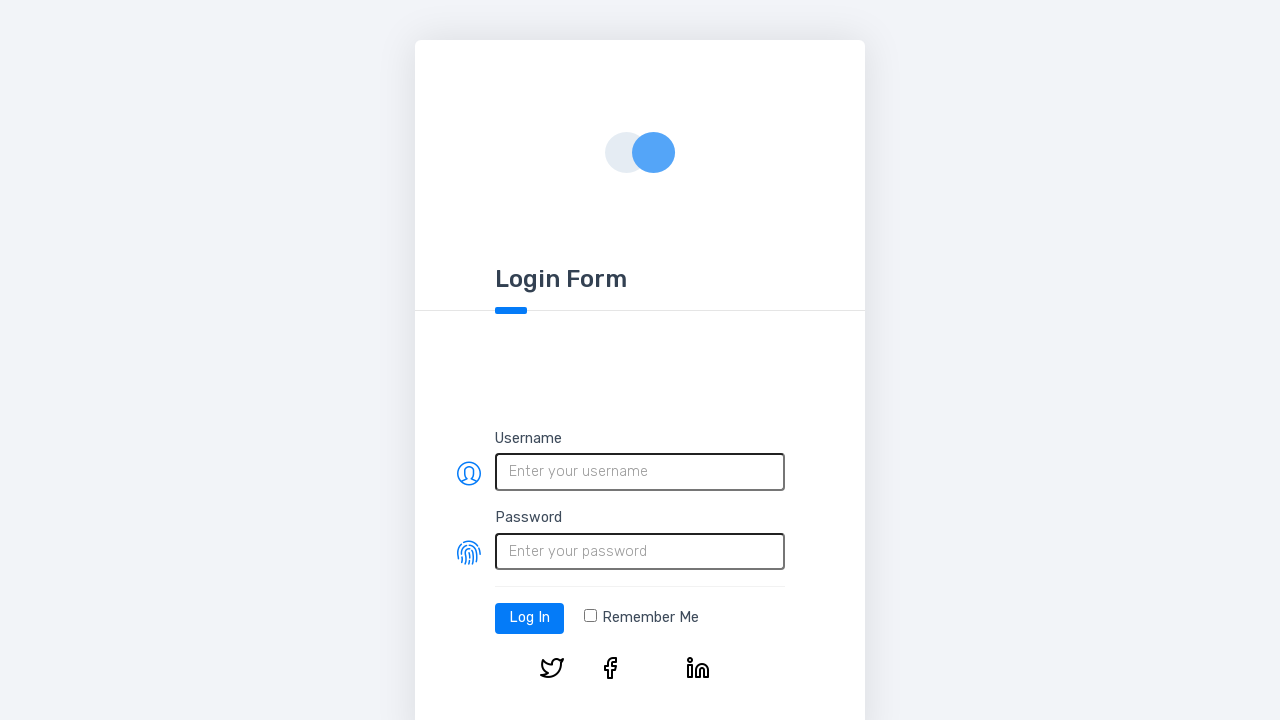

Filled password field with 'lovelace' on #password
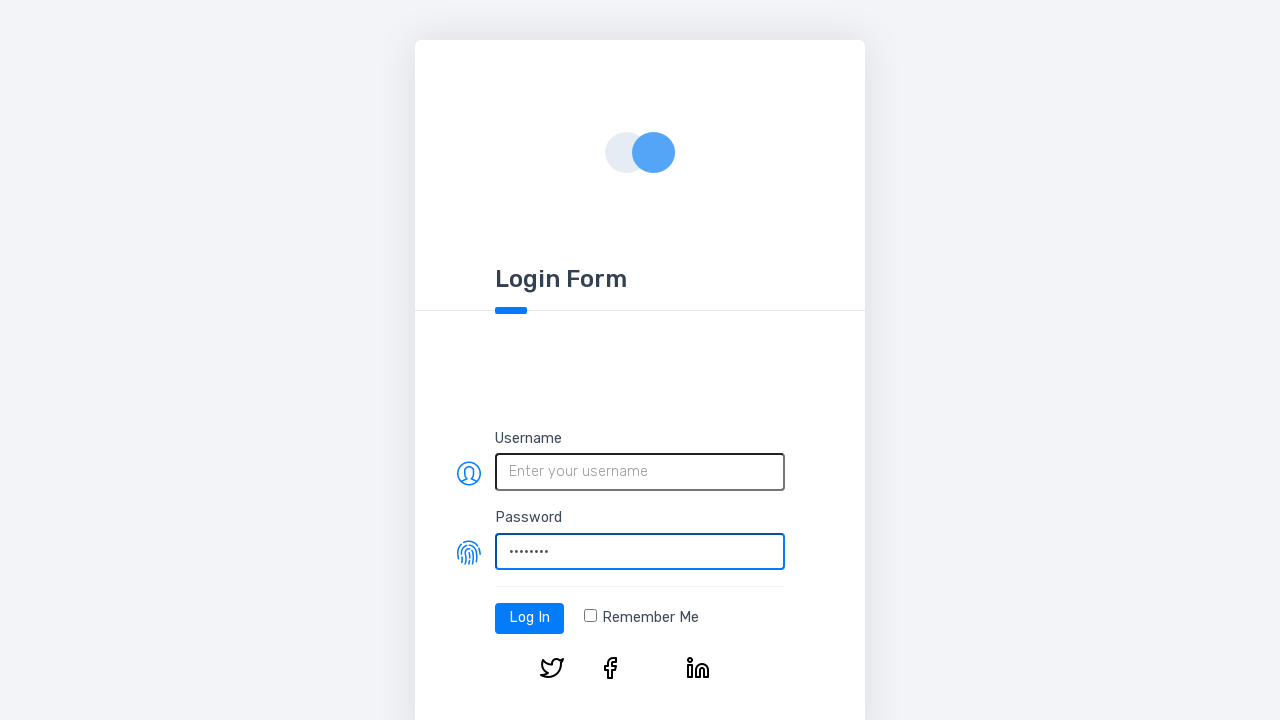

Clicked login button at (530, 618) on #log-in
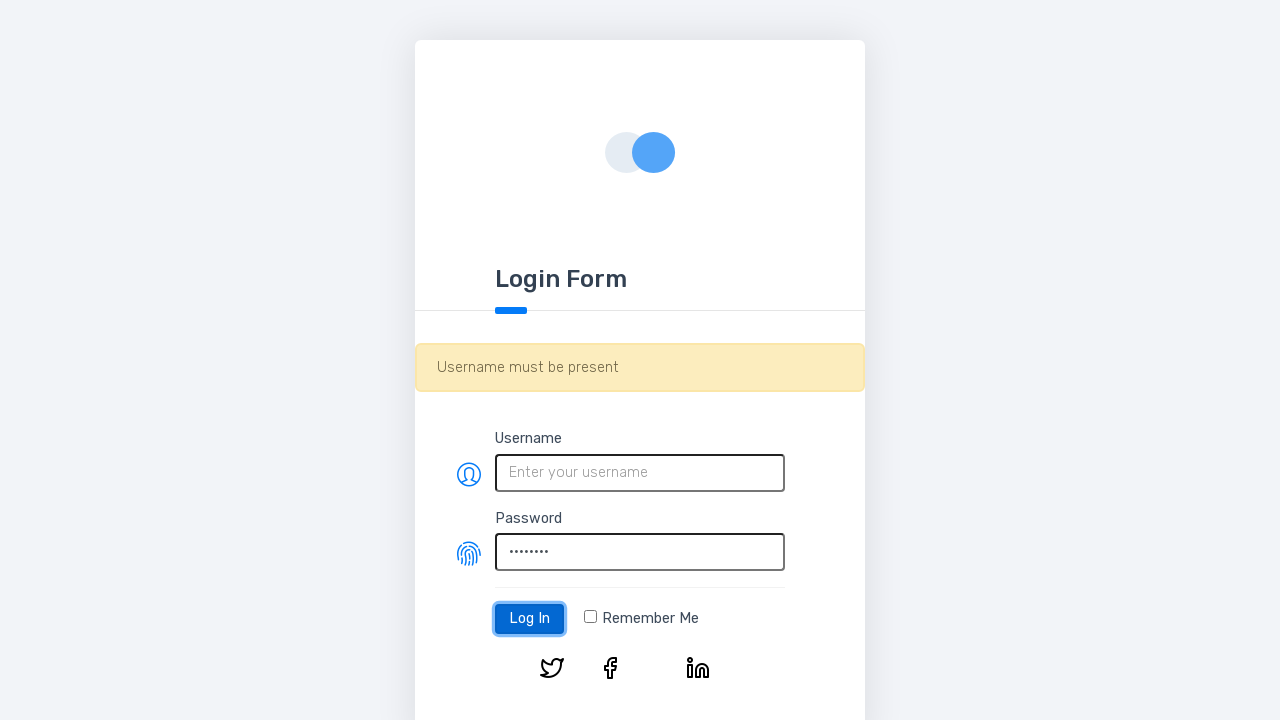

Username required error message appeared
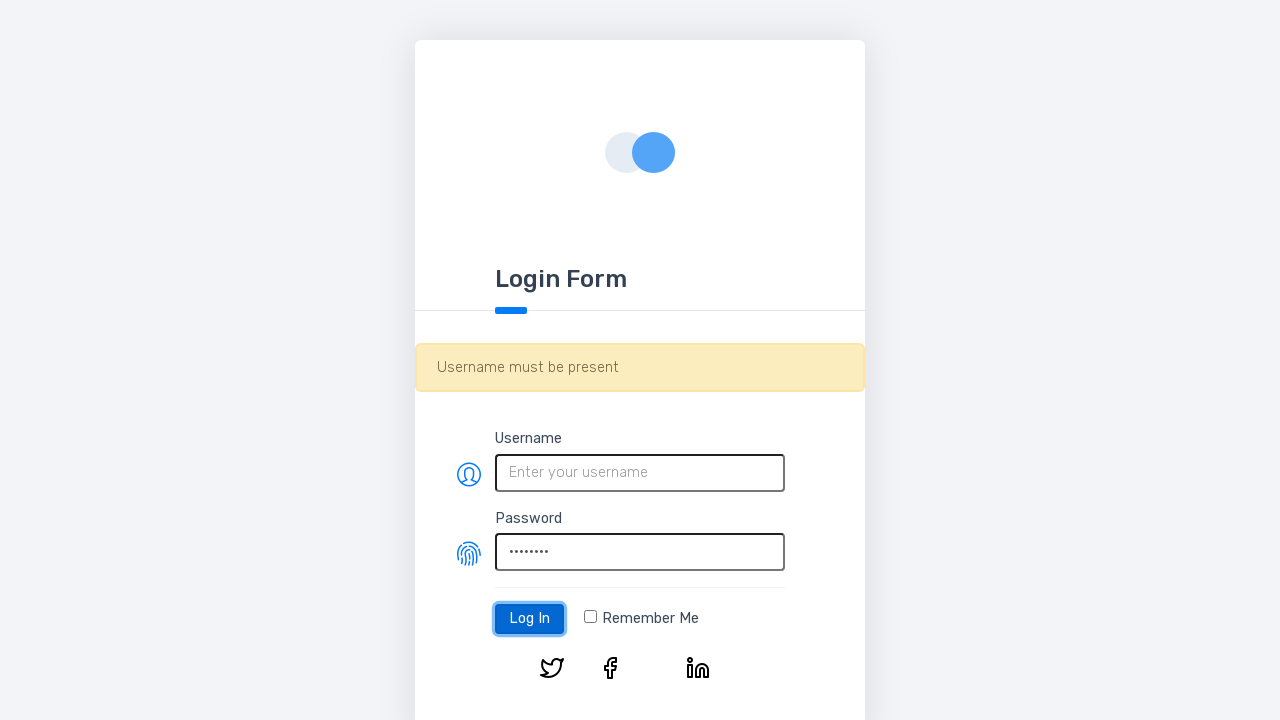

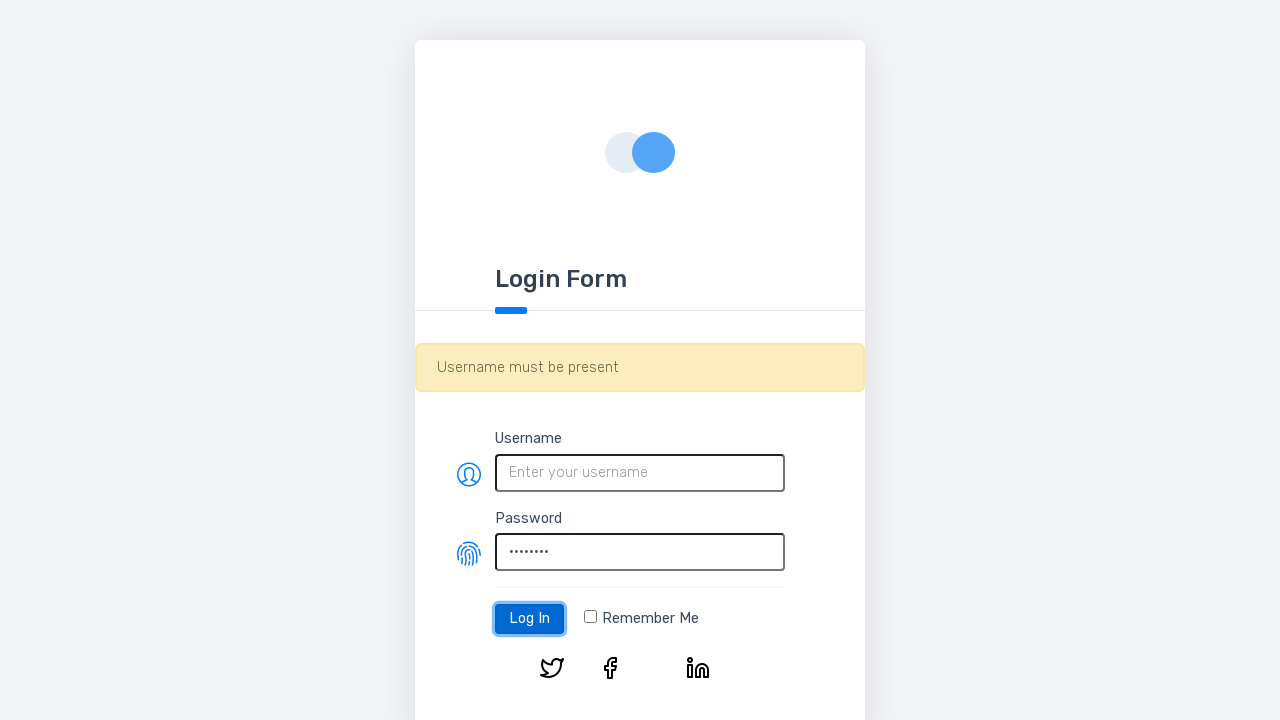